Tests an e-commerce shopping flow by adding specific vegetables (Cucumber, Brocolli, Beetroot) to cart, proceeding to checkout, and applying a promo code

Starting URL: https://rahulshettyacademy.com/seleniumPractise/#/

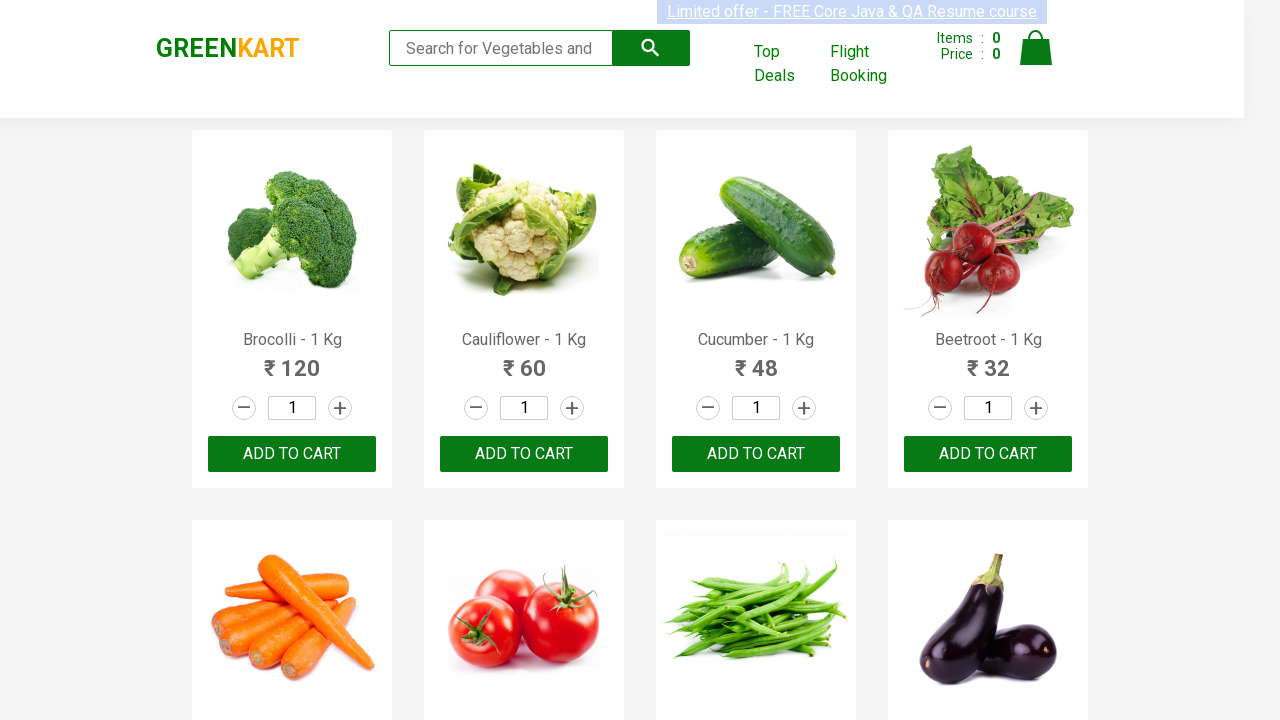

Waited for product names to load
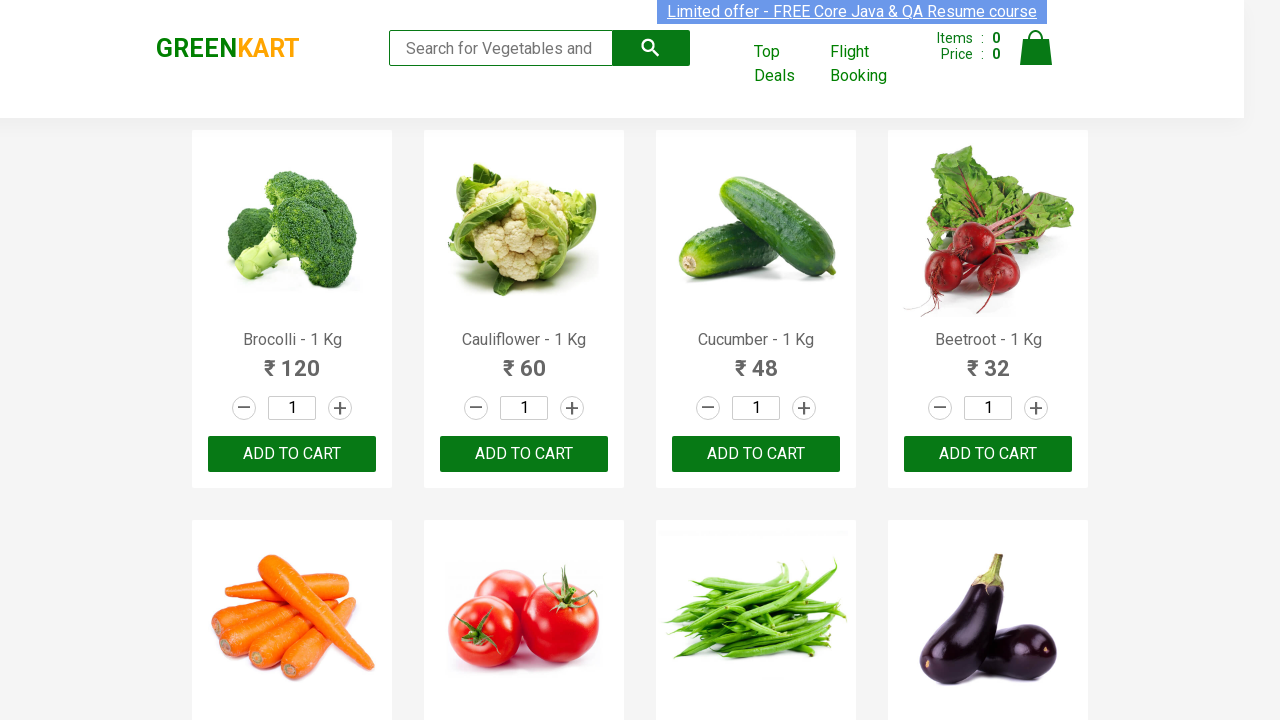

Retrieved all product name elements
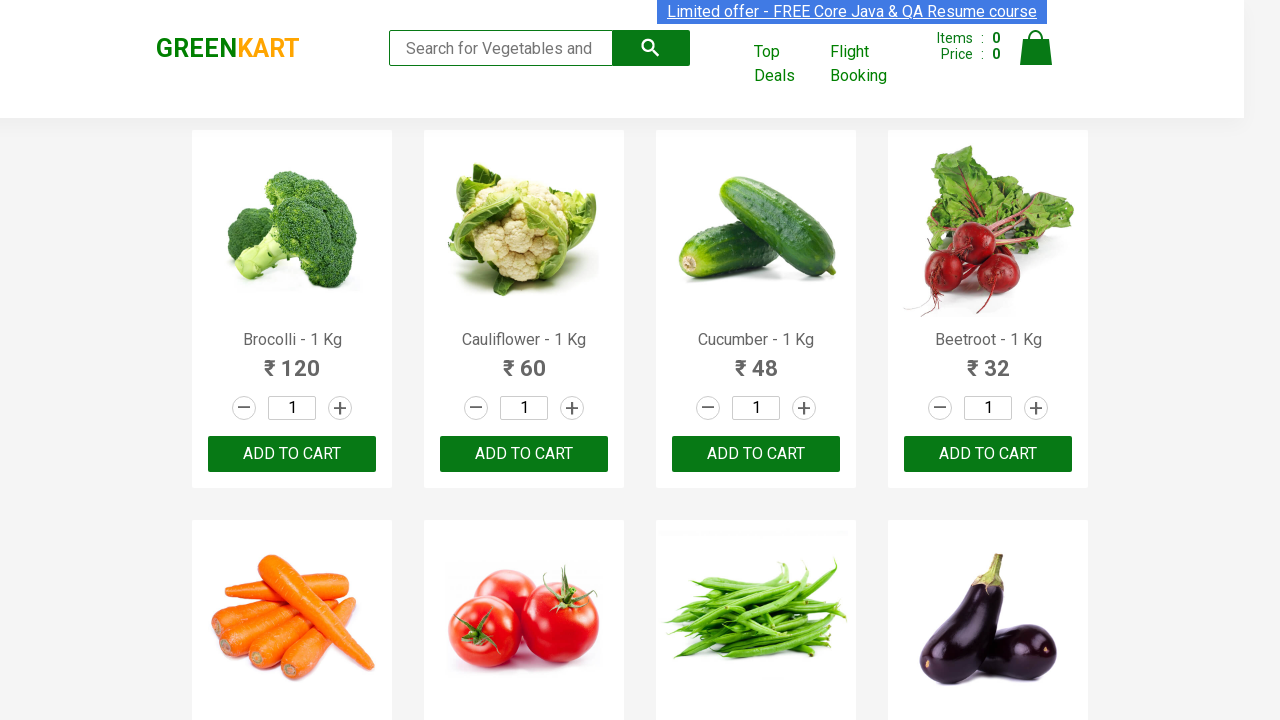

Retrieved all add to cart buttons
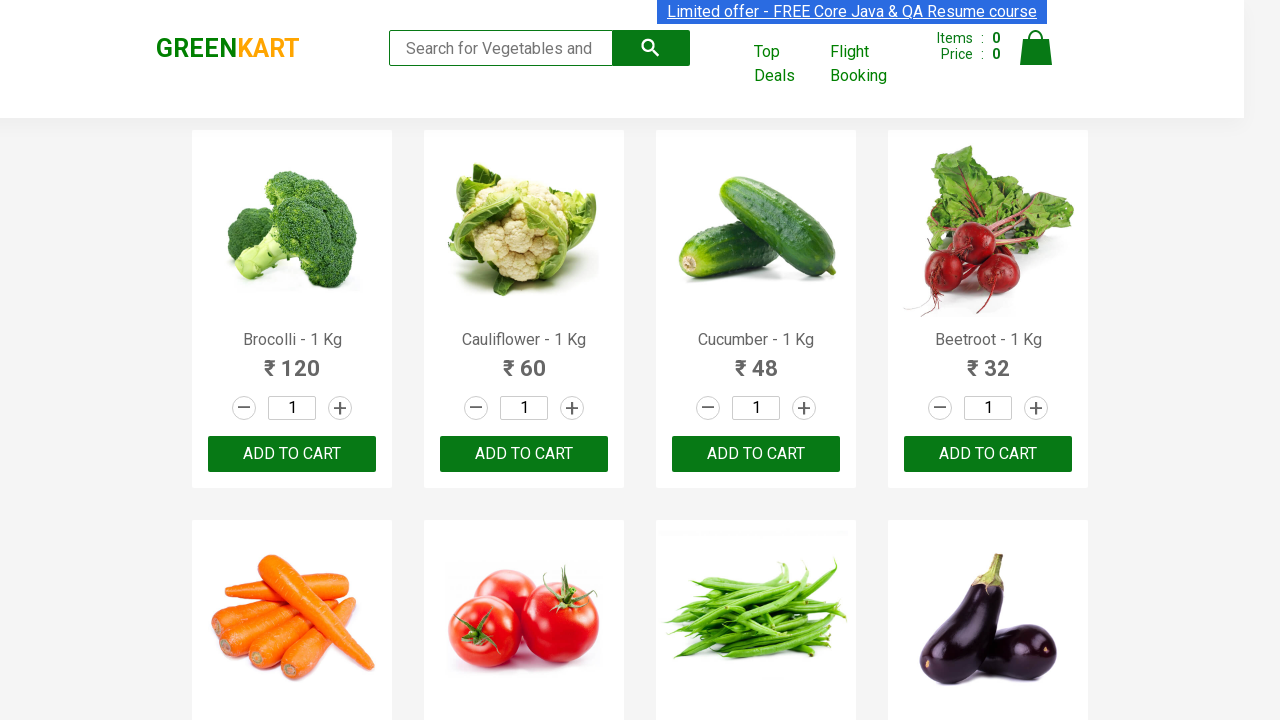

Added 'Brocolli' to cart (1 of 3) at (292, 454) on xpath=//div[@class='product-action']/button >> nth=0
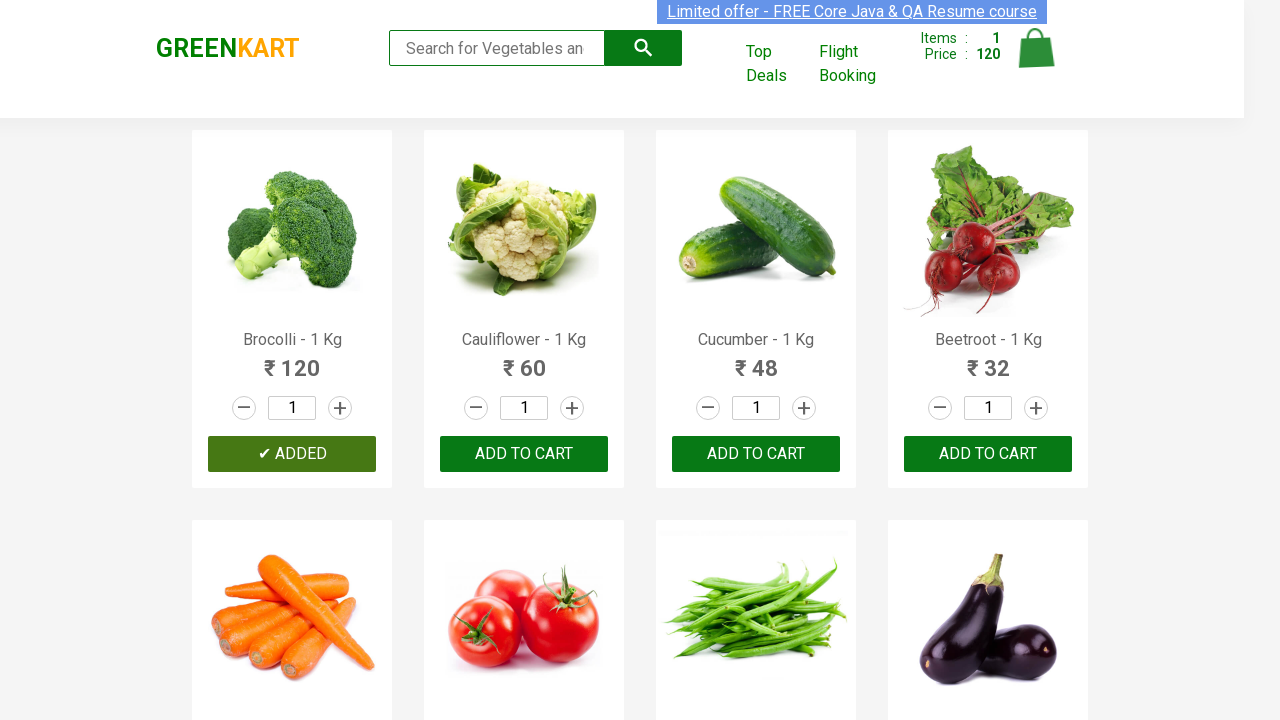

Added 'Cucumber' to cart (2 of 3) at (756, 454) on xpath=//div[@class='product-action']/button >> nth=2
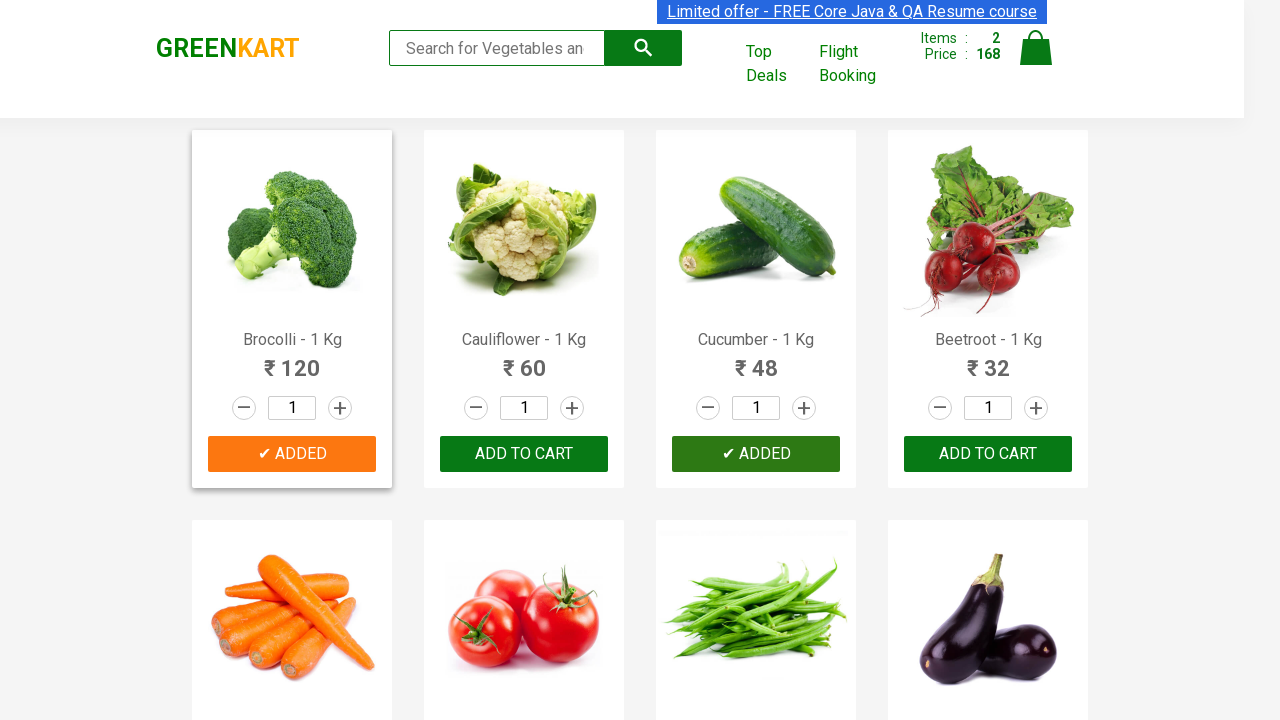

Added 'Beetroot' to cart (3 of 3) at (988, 454) on xpath=//div[@class='product-action']/button >> nth=3
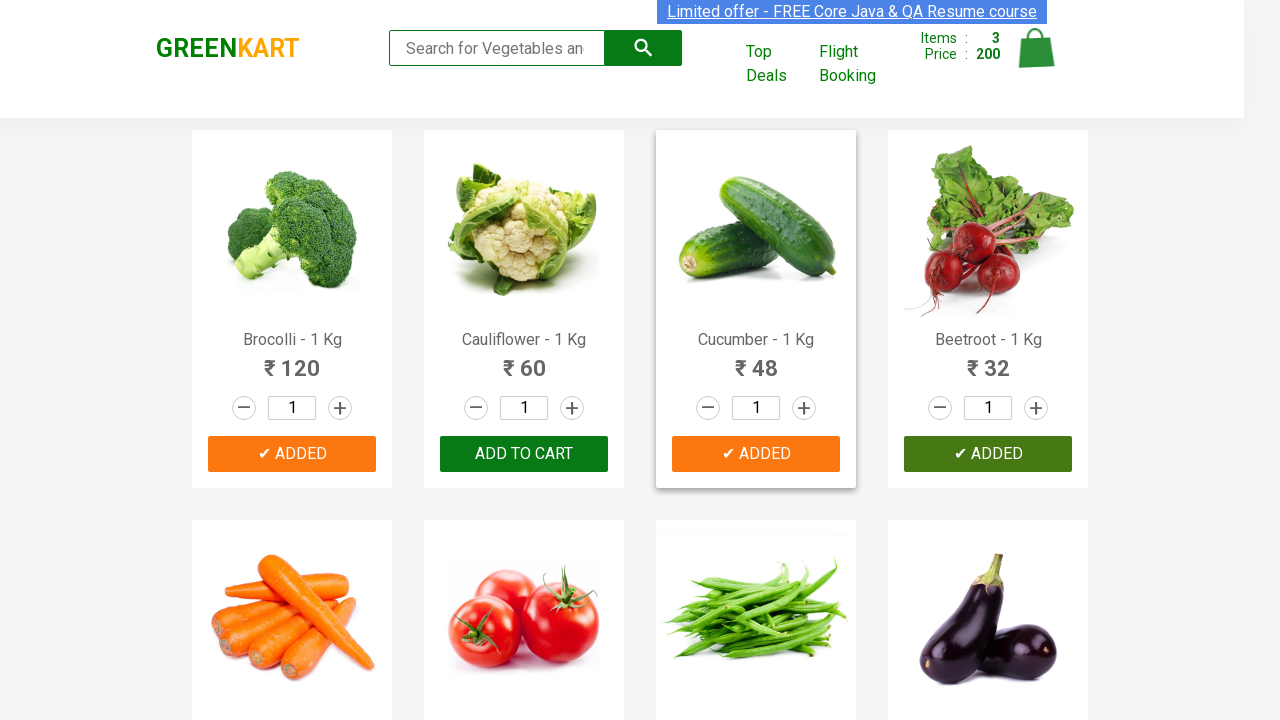

Clicked on cart icon to view shopping cart at (1036, 48) on img[alt='Cart']
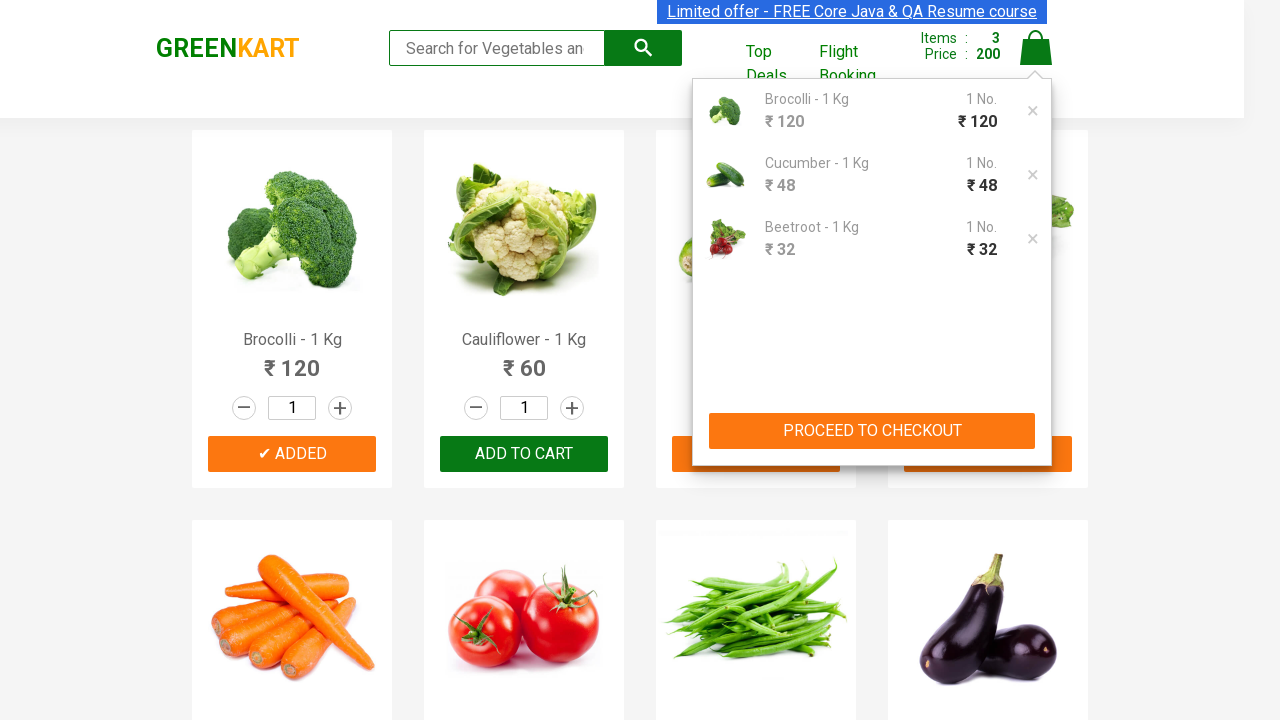

Clicked 'PROCEED TO CHECKOUT' button at (872, 431) on xpath=//button[text()='PROCEED TO CHECKOUT']
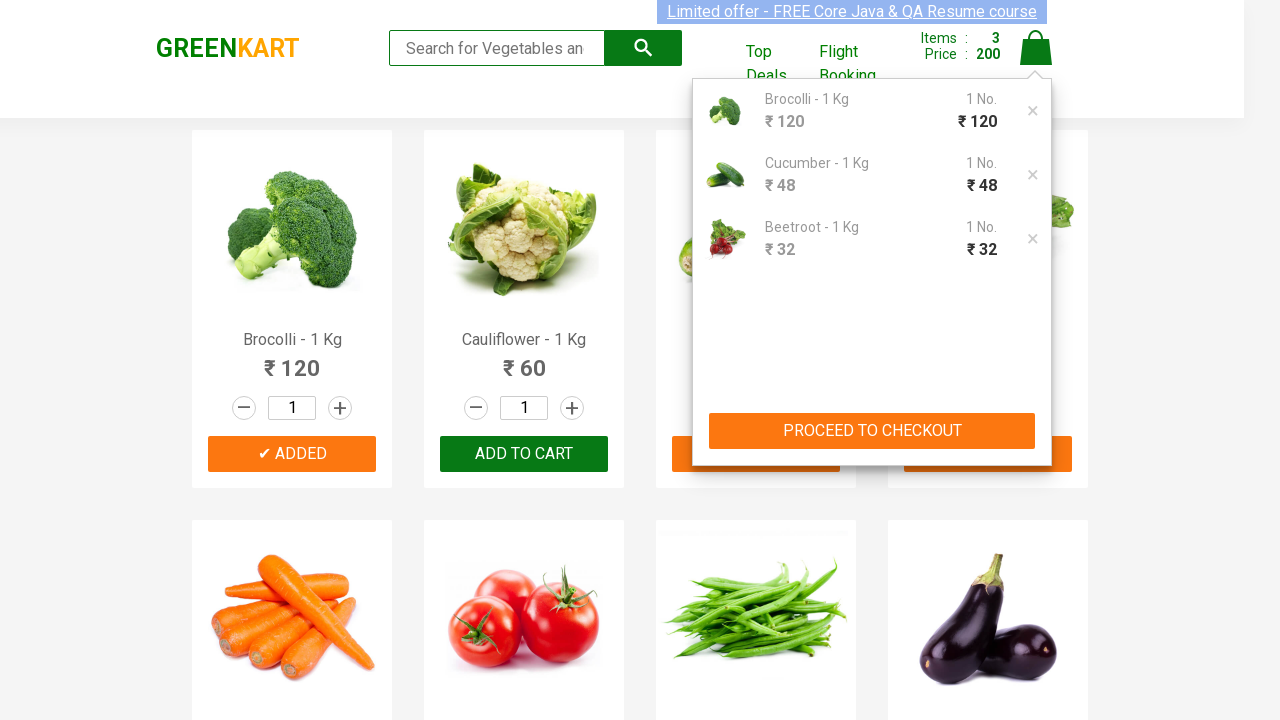

Promo code input field became visible
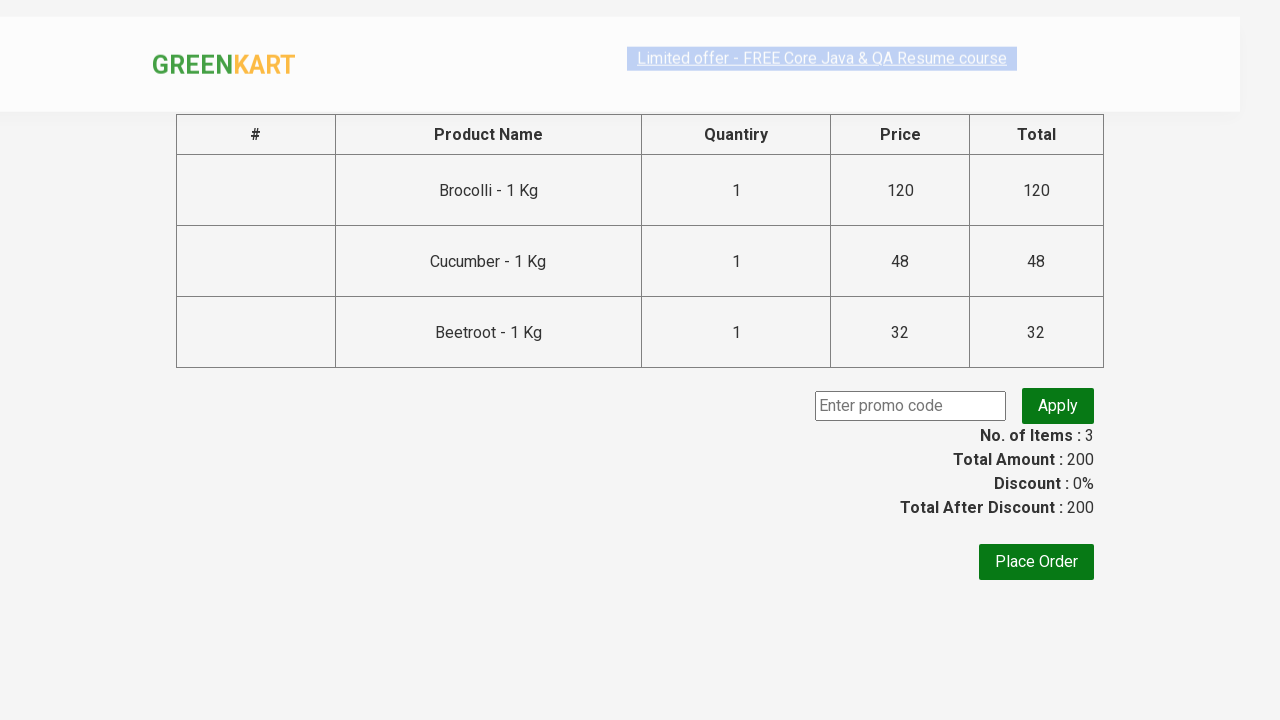

Filled promo code field with 'rahulshettyacademy' on input.promoCode
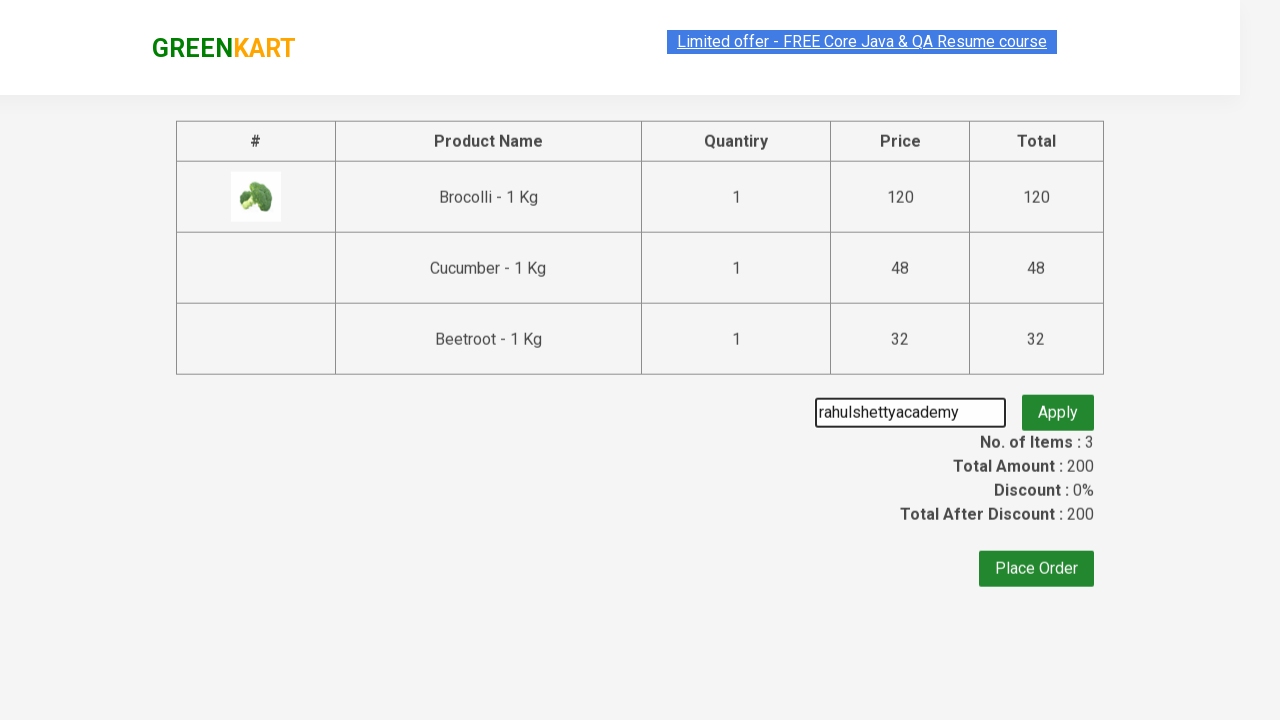

Clicked apply promo code button at (1058, 406) on .promoBtn
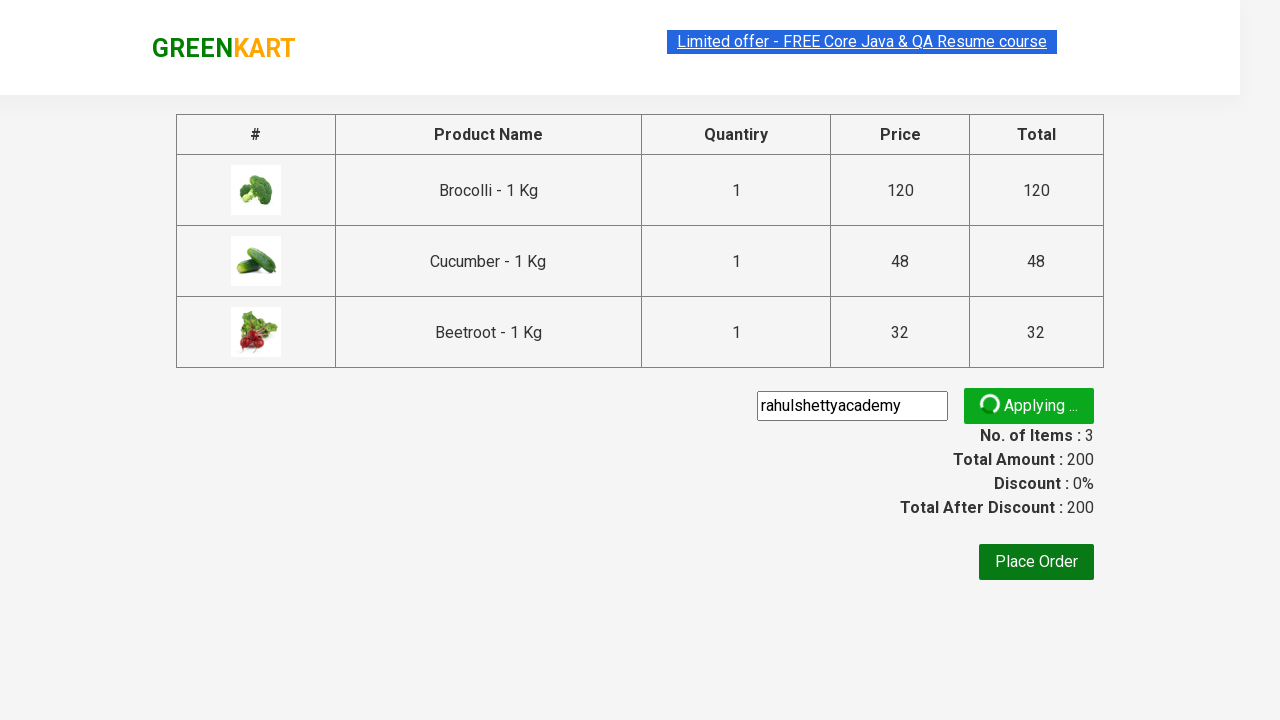

Promo code application confirmed - info displayed
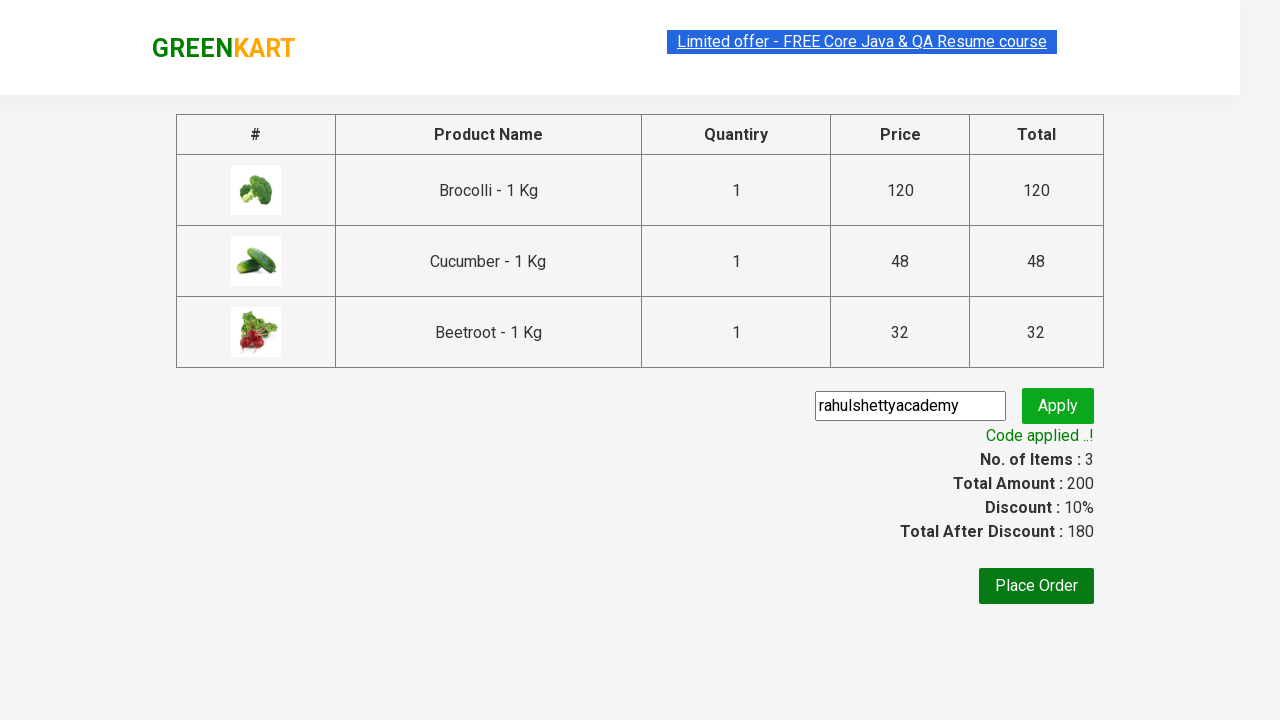

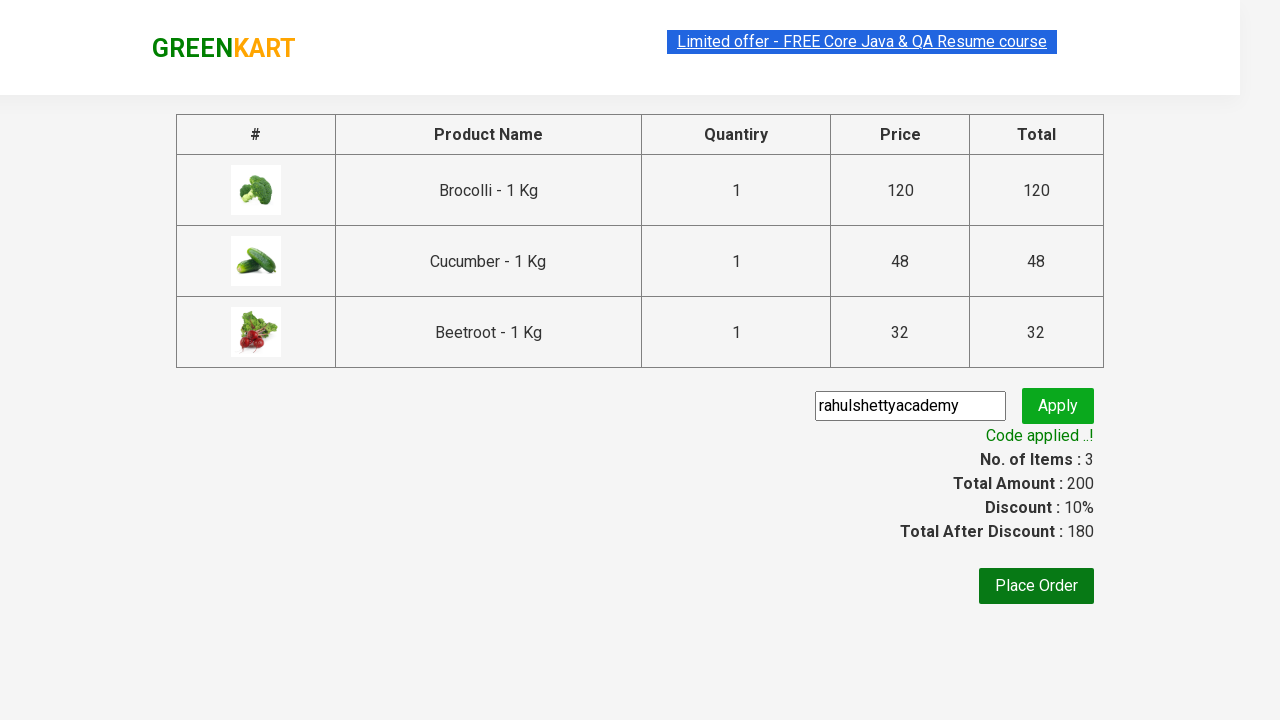